Tests page scrolling functionality by scrolling the window down and then scrolling within a specific table container element on the Automation Practice page.

Starting URL: https://rahulshettyacademy.com/AutomationPractice/

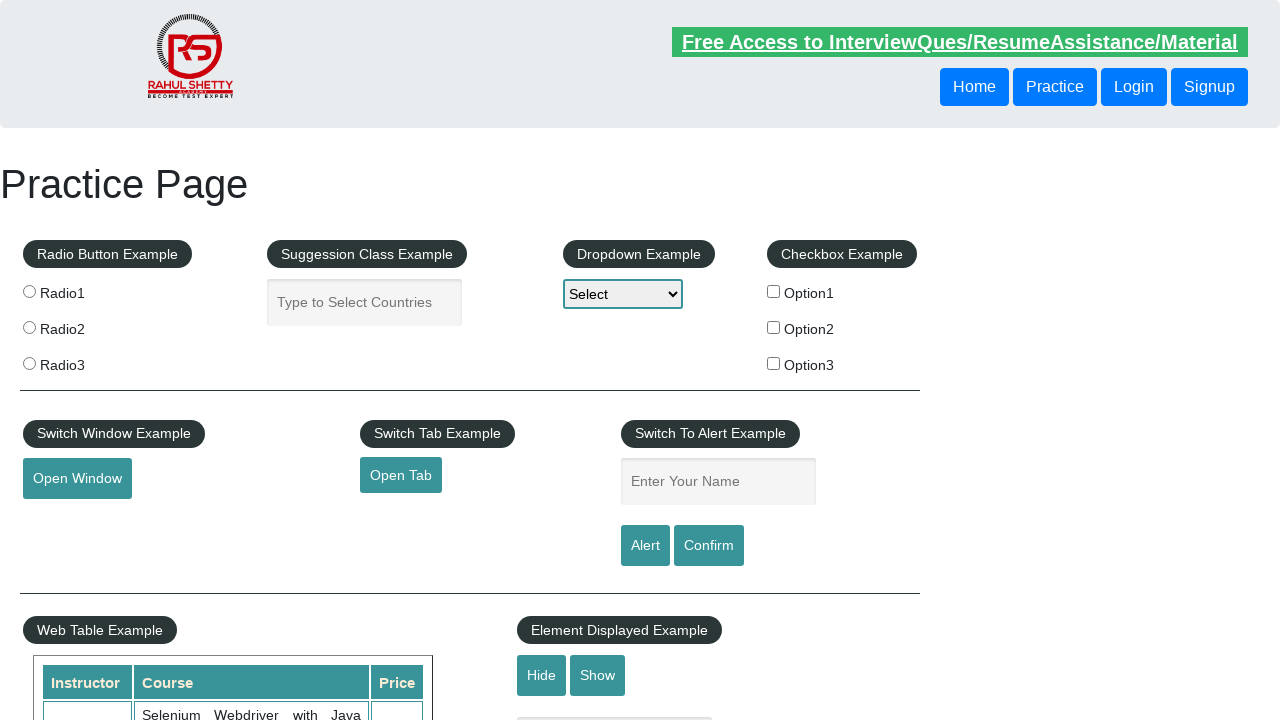

Scrolled window down by 500 pixels
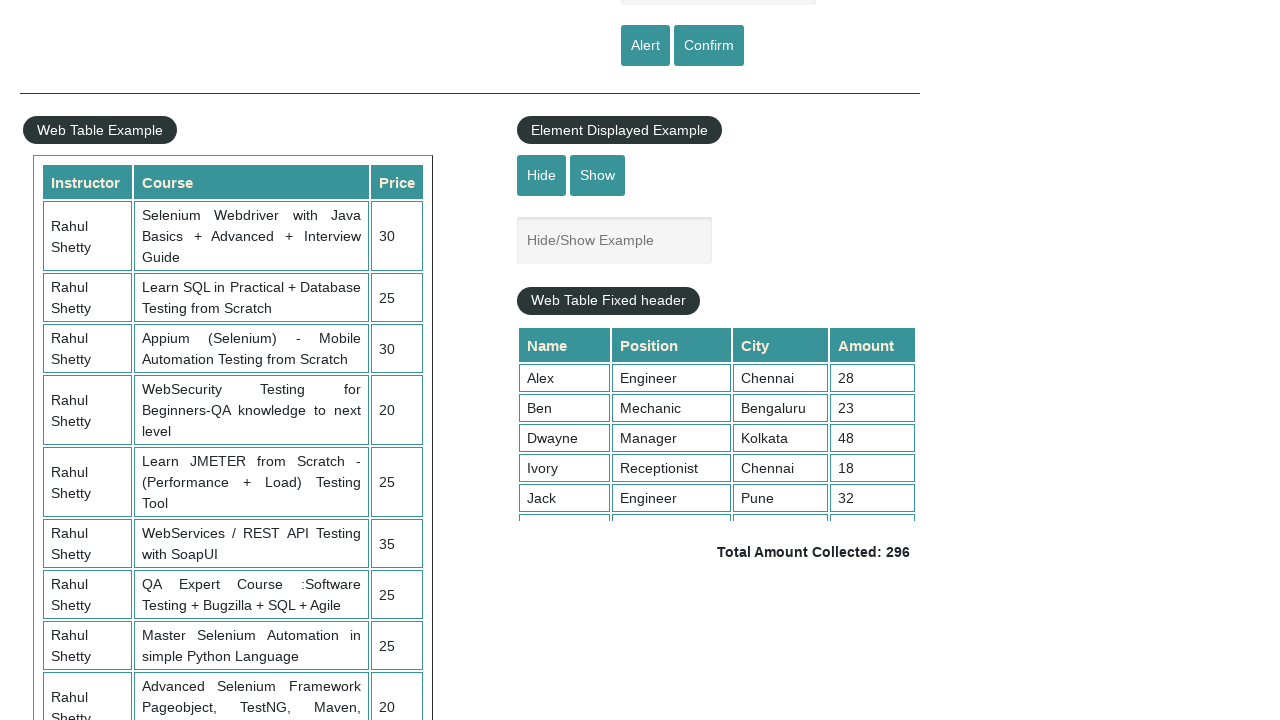

Scrolled table container element to top position 5000
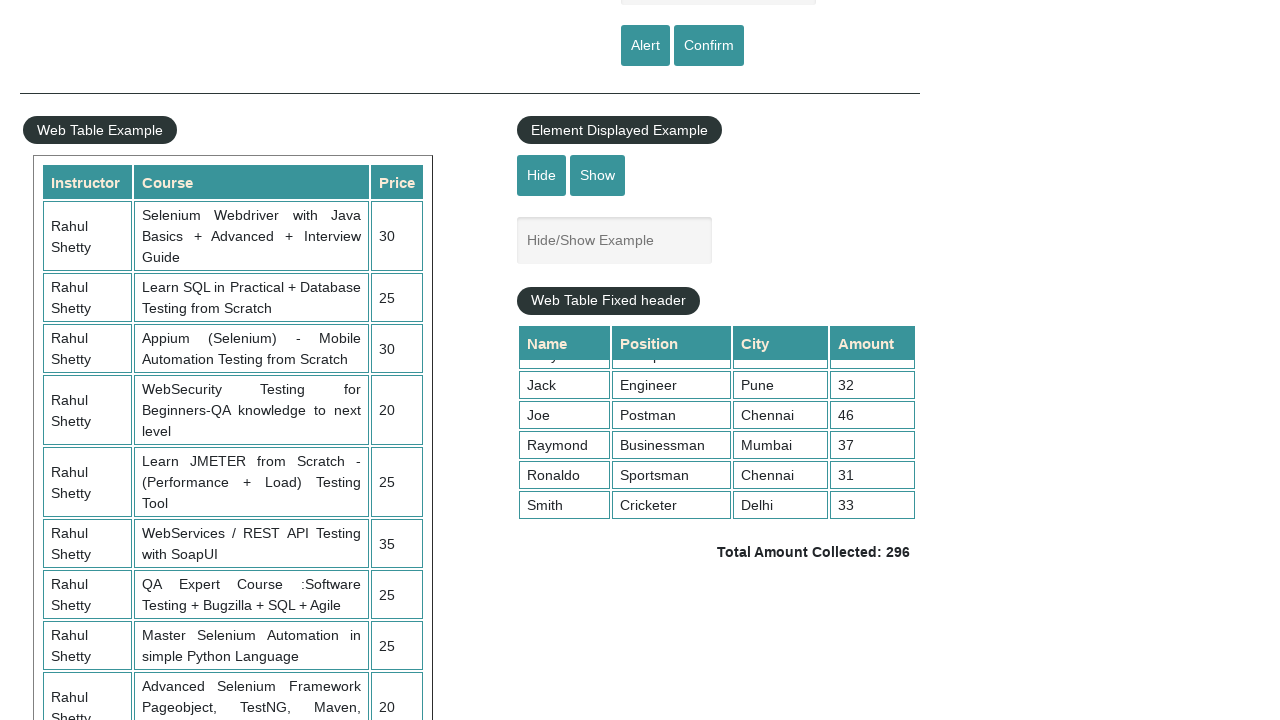

Waited 500ms for scrolling to complete
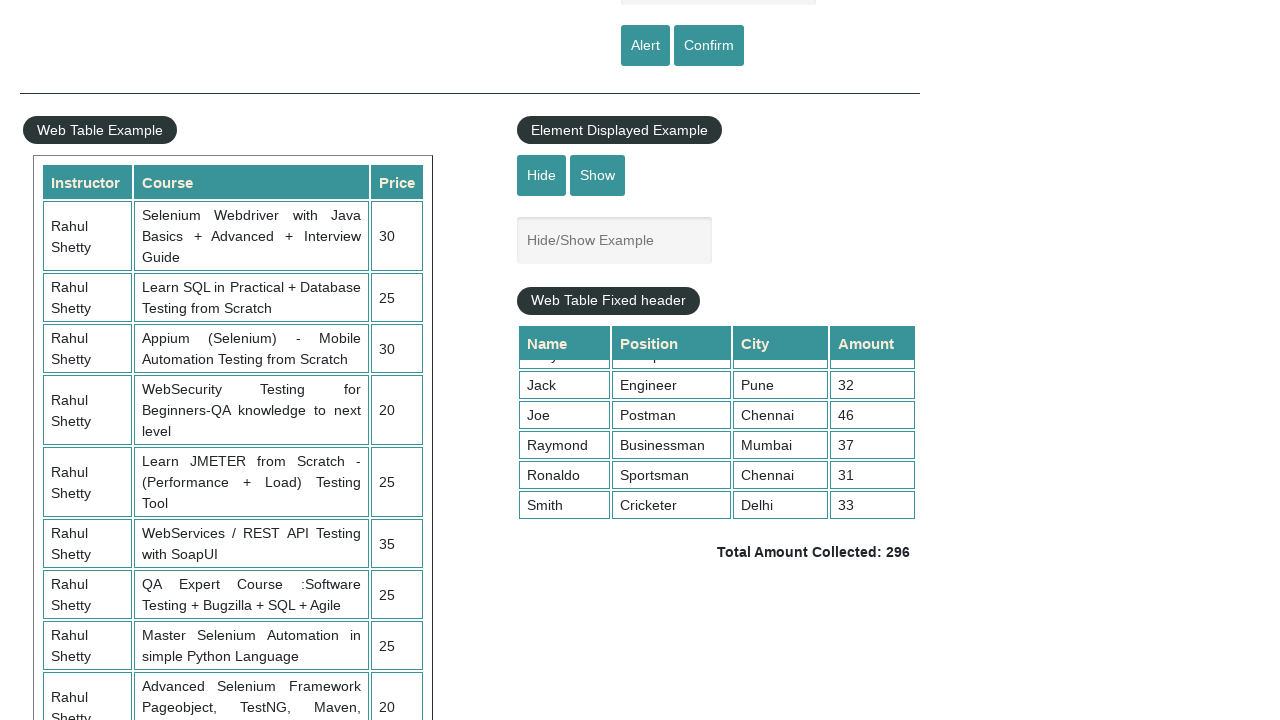

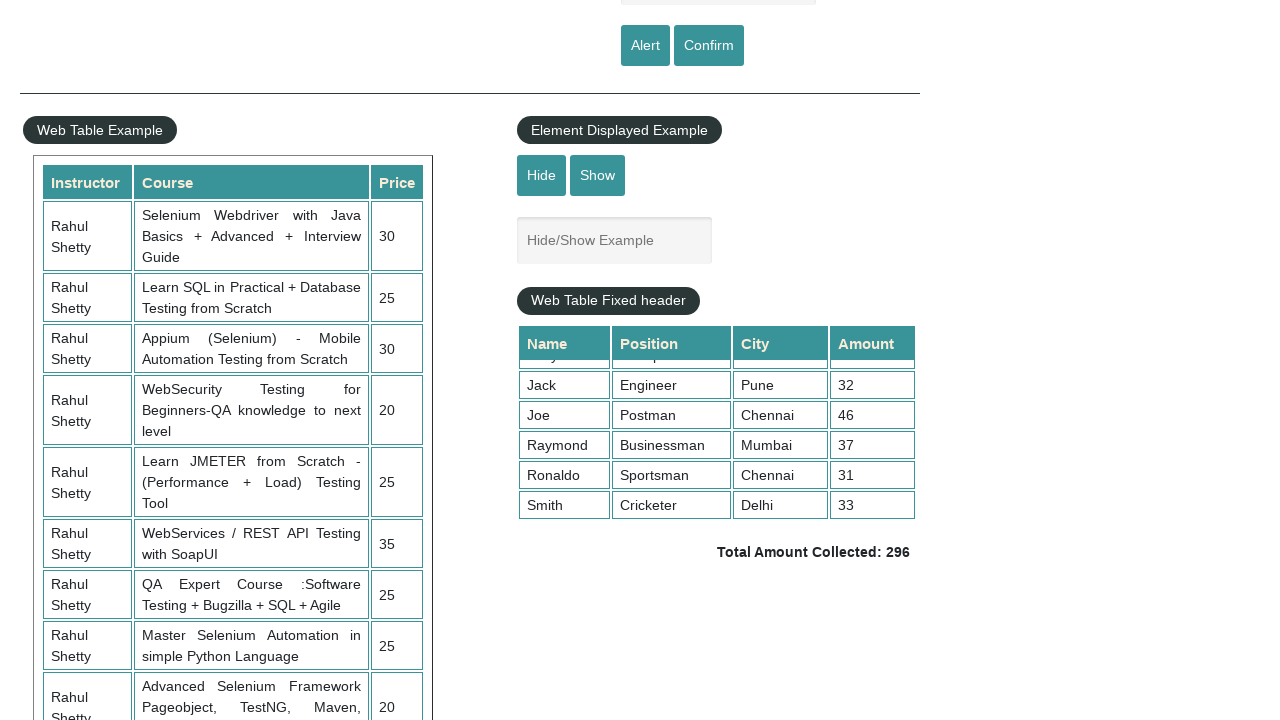